Opens the styles page and verifies the correct header is displayed

Starting URL: https://kristinek.github.io/site/examples/styles

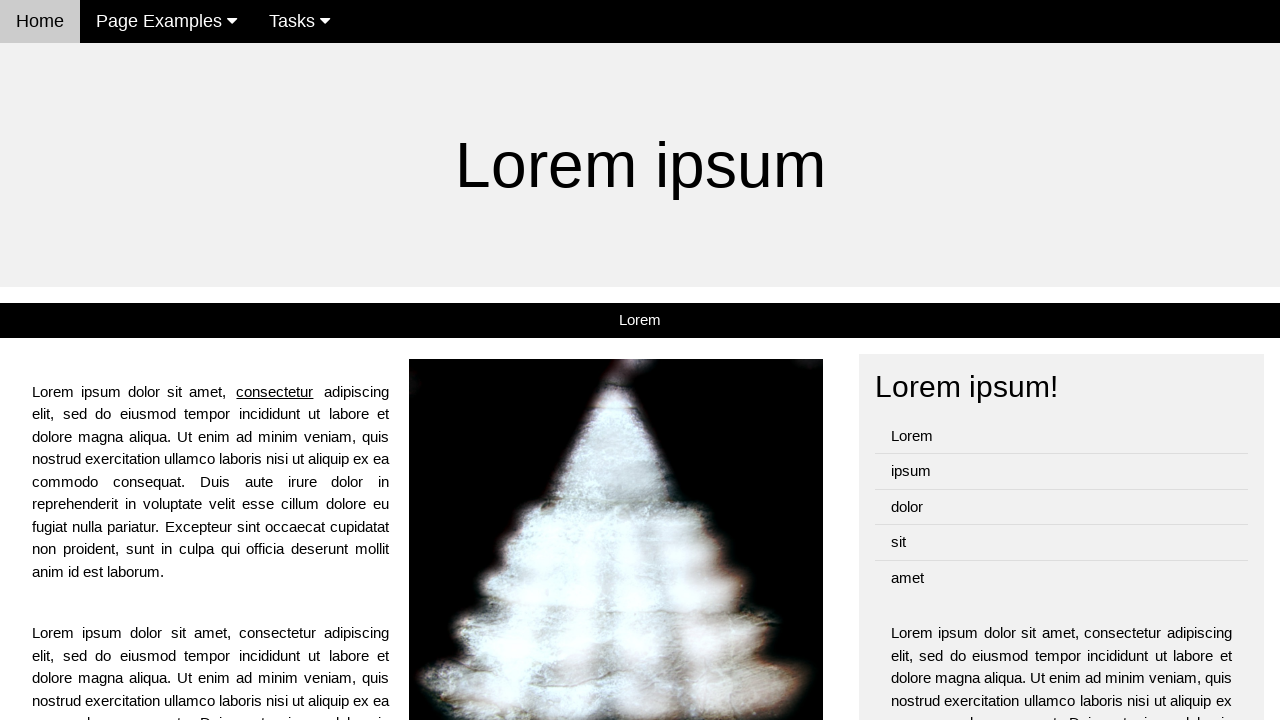

Navigated to styles page
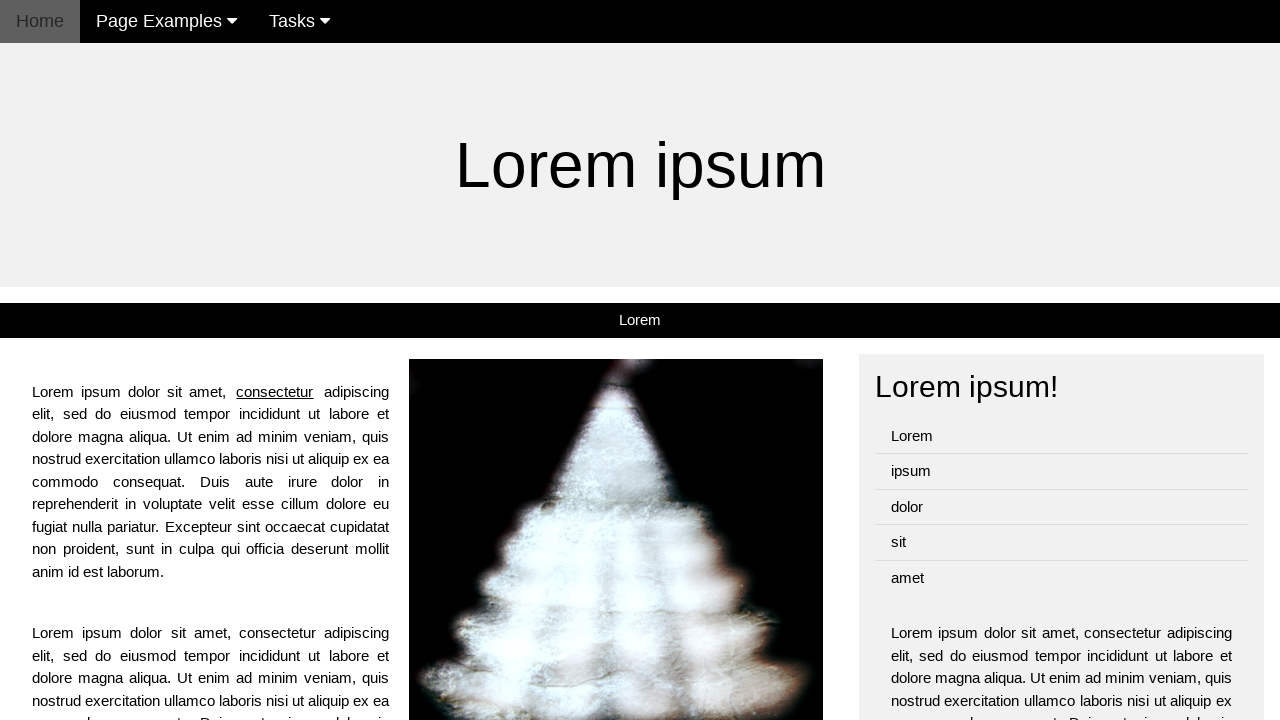

H1 header element loaded
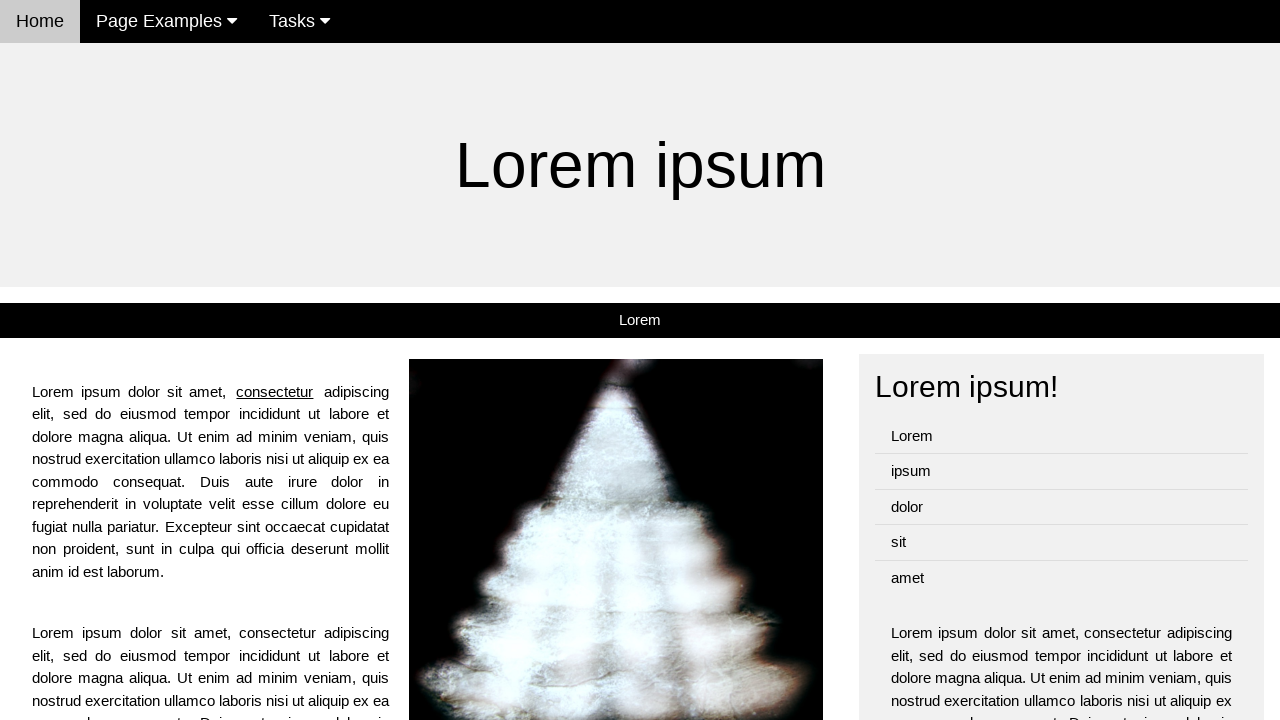

Verified header text is 'Lorem ipsum'
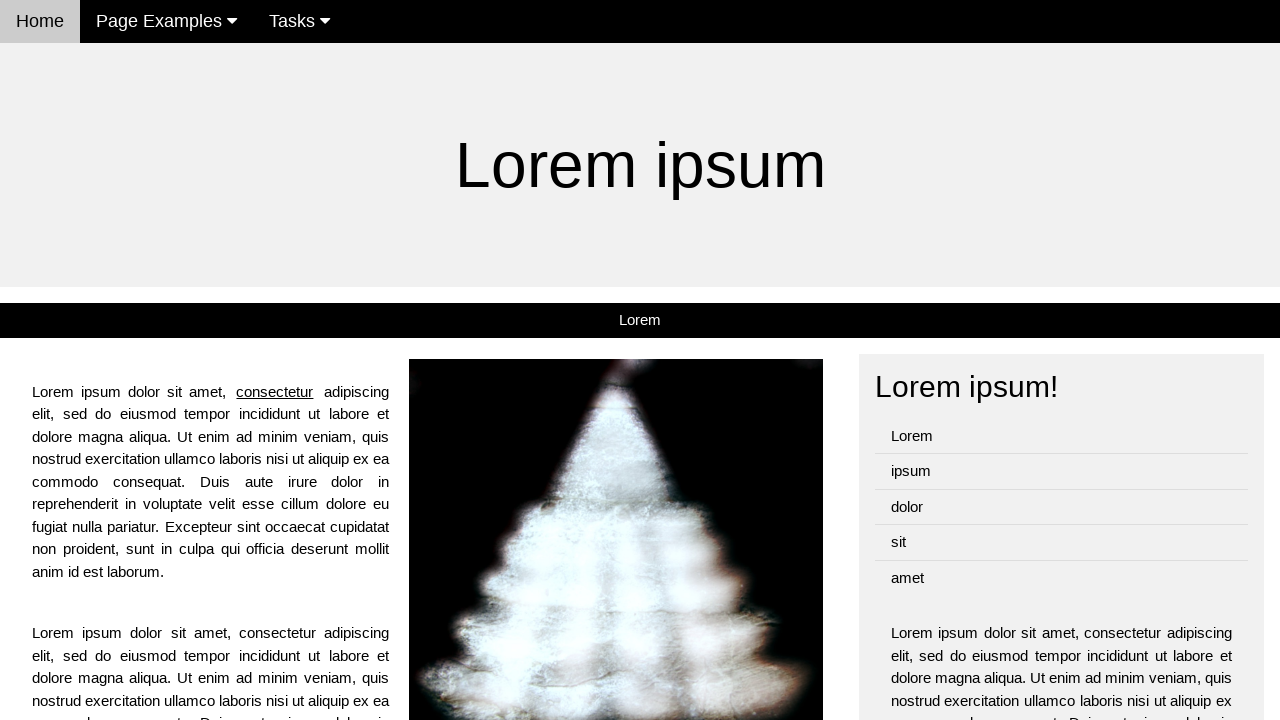

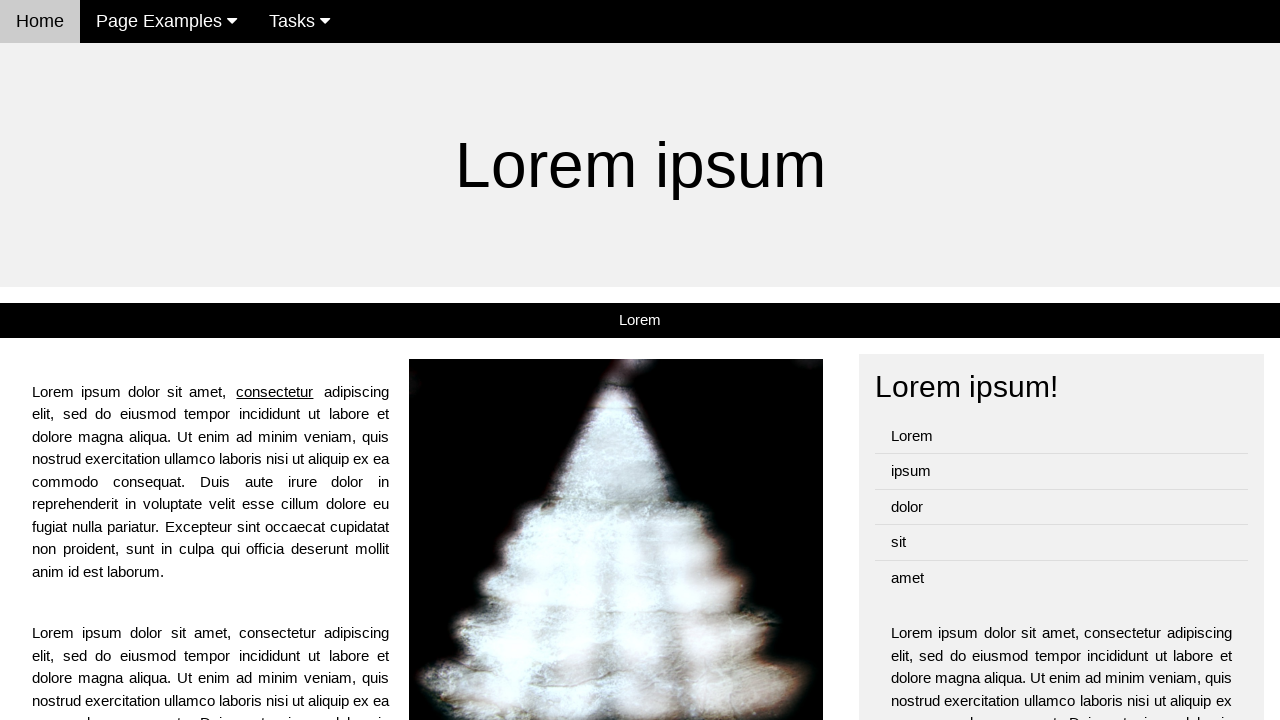